Tests file download functionality by clicking a download link

Starting URL: https://the-internet.herokuapp.com/

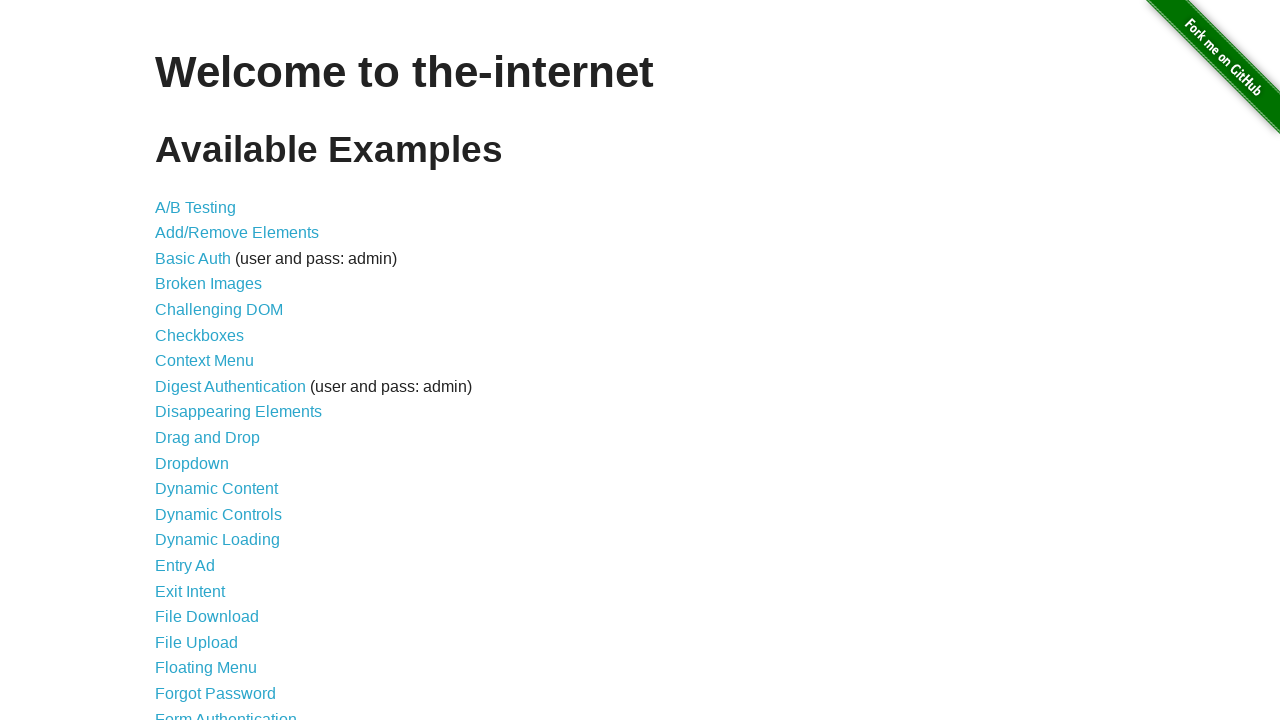

Clicked on File Download link in navigation menu at (207, 617) on xpath=/html/body/div[2]/div/ul/li[17]/a
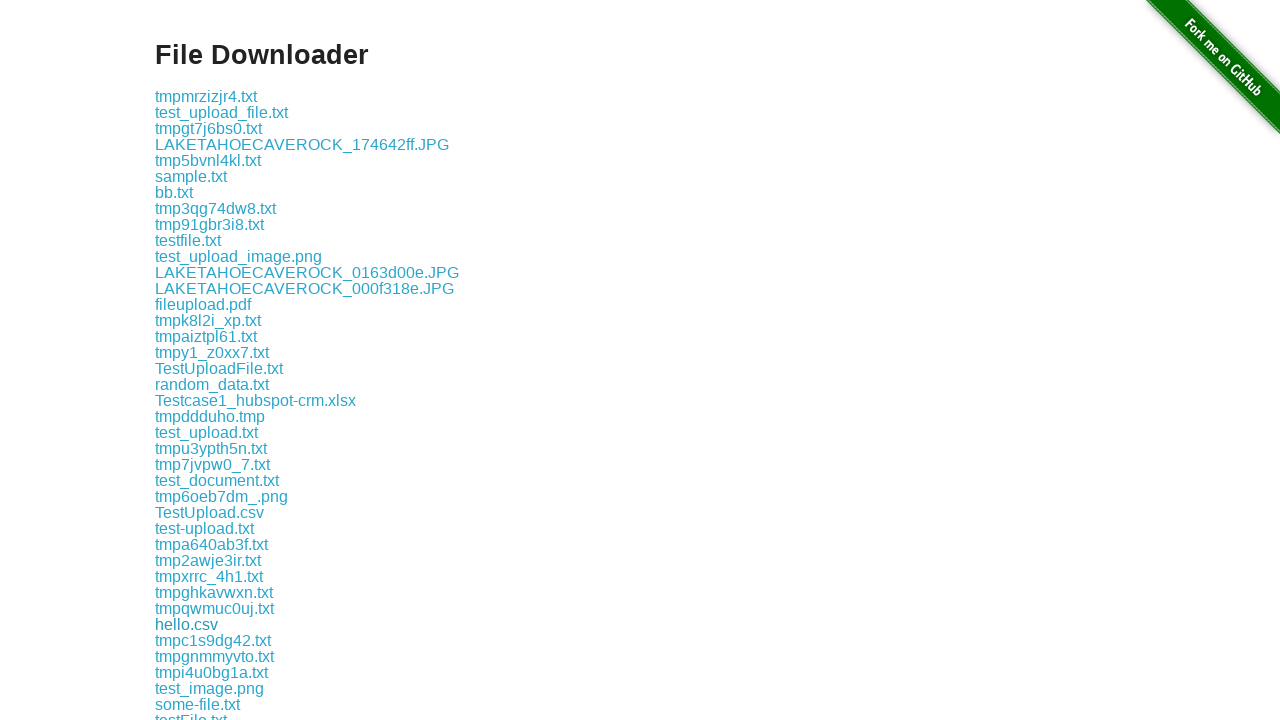

Clicked on first download link to initiate file download at (206, 96) on xpath=/html/body/div[2]/div/div/a[1]
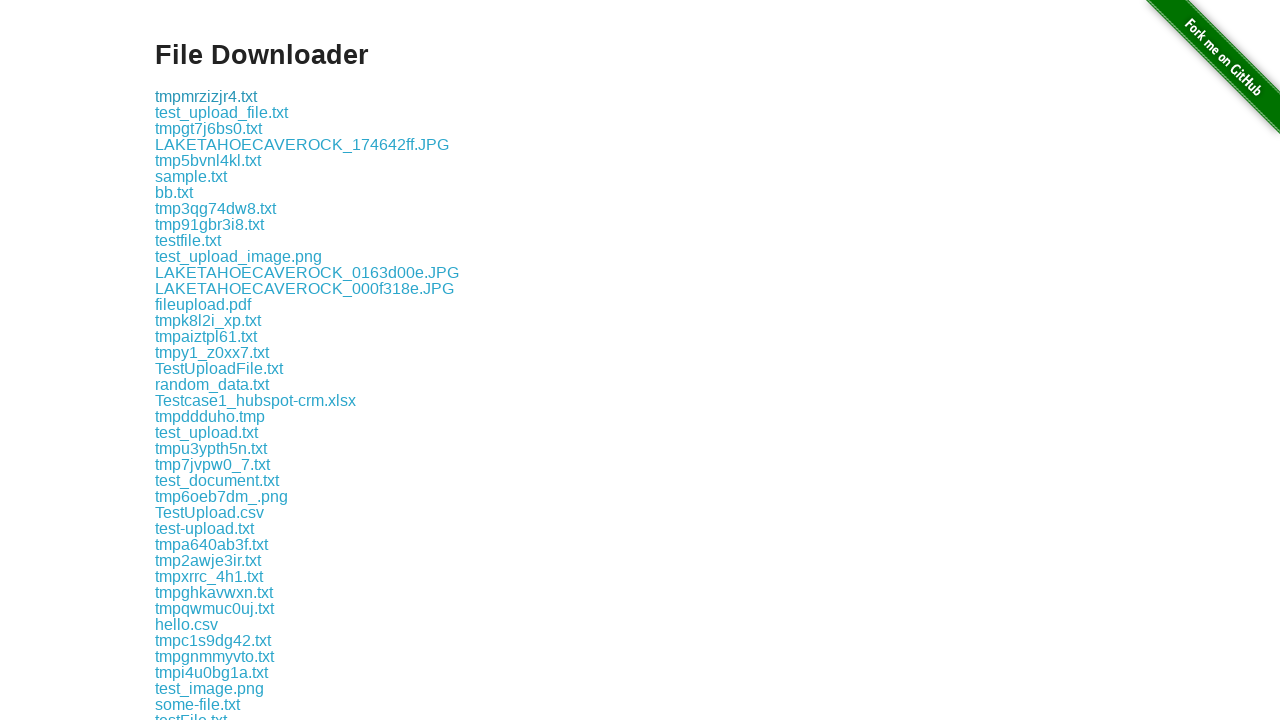

Navigated back to previous page
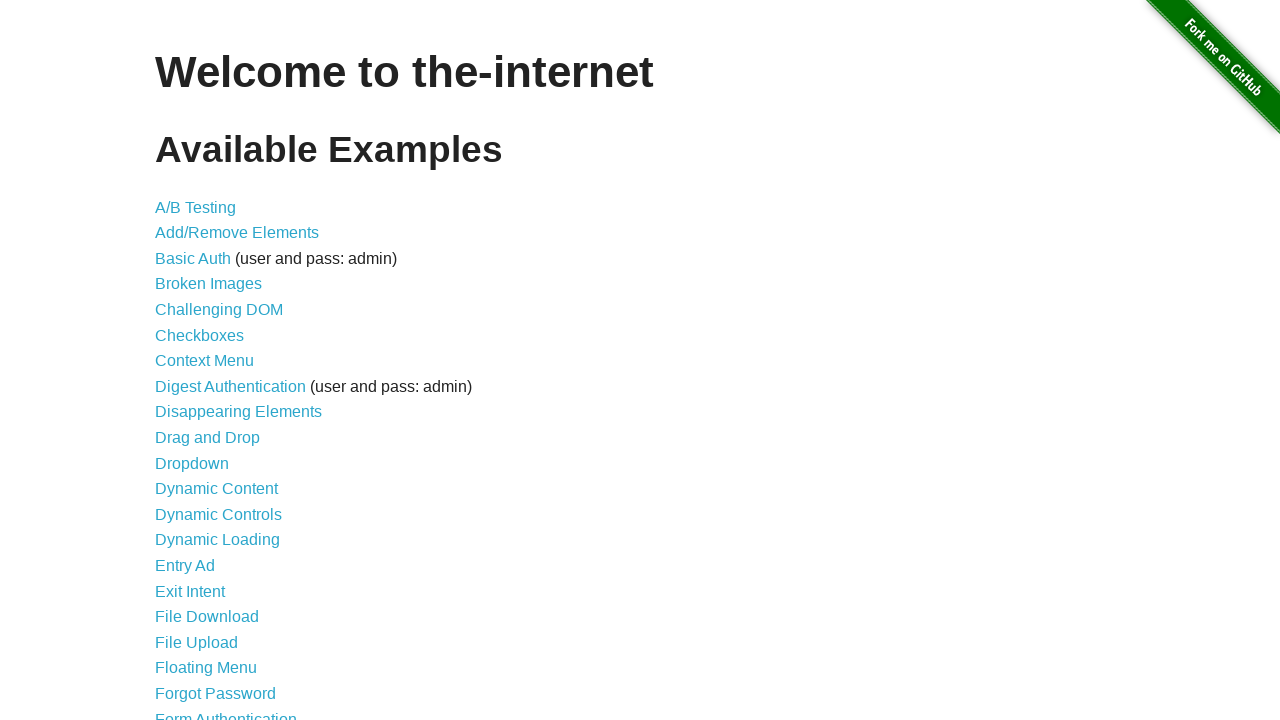

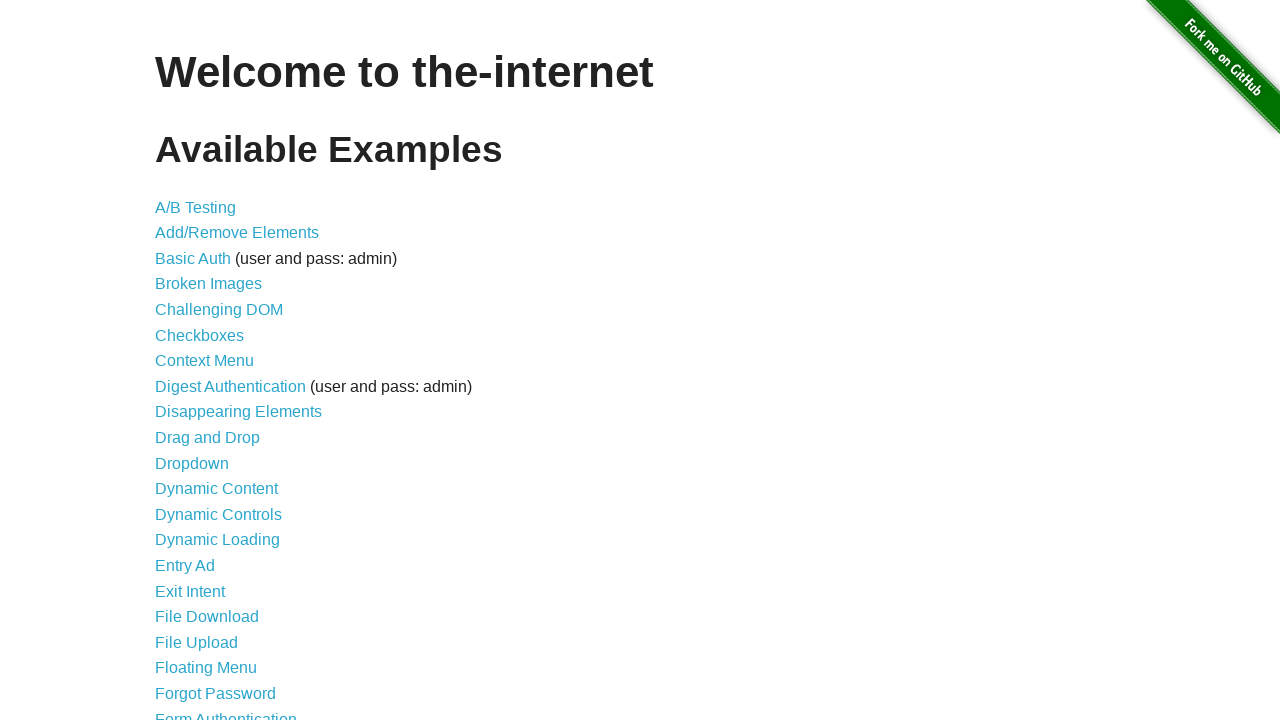